Tests that new items are appended to the bottom of the list by creating 3 todos

Starting URL: https://demo.playwright.dev/todomvc

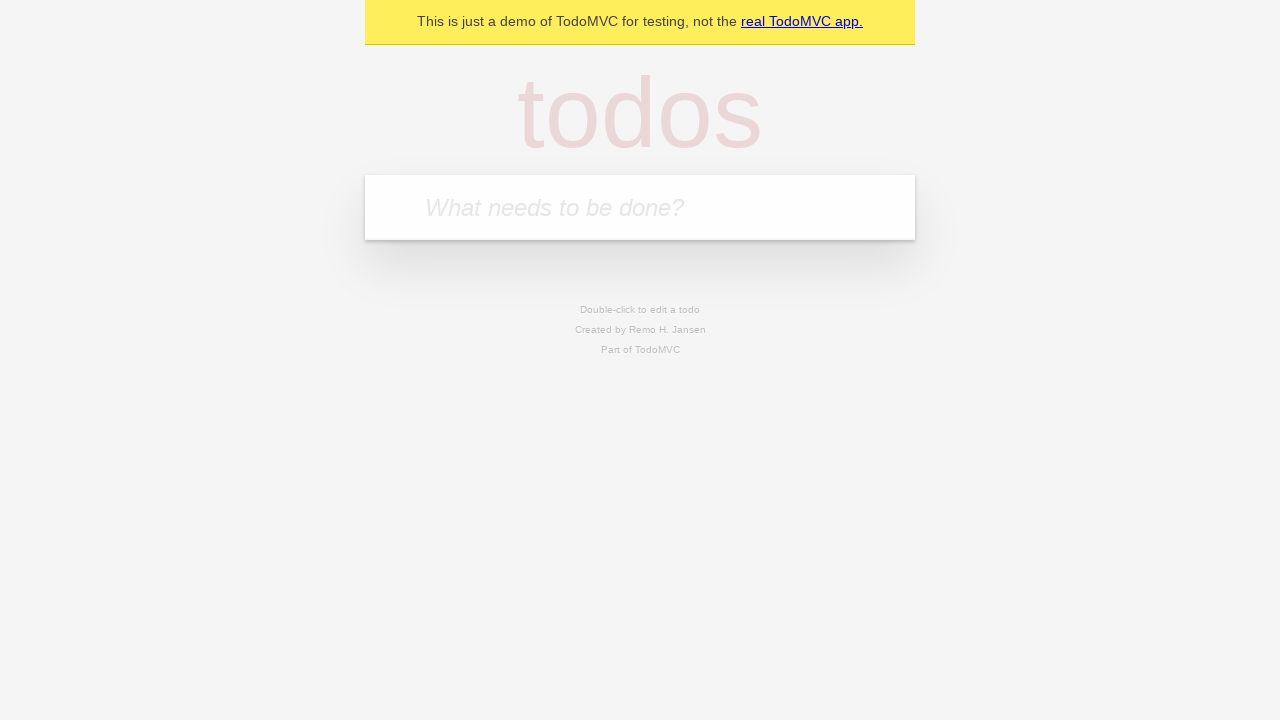

Located the todo input field
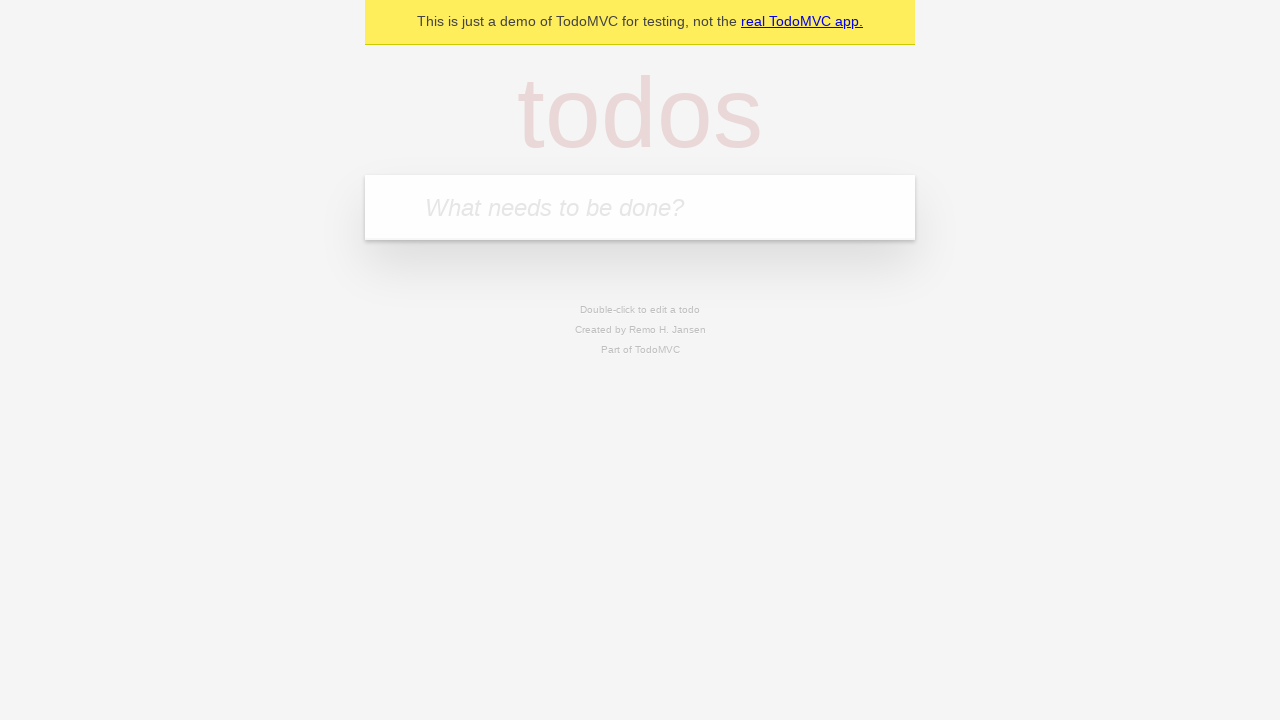

Filled first todo: 'buy some cheese' on internal:attr=[placeholder="What needs to be done?"i]
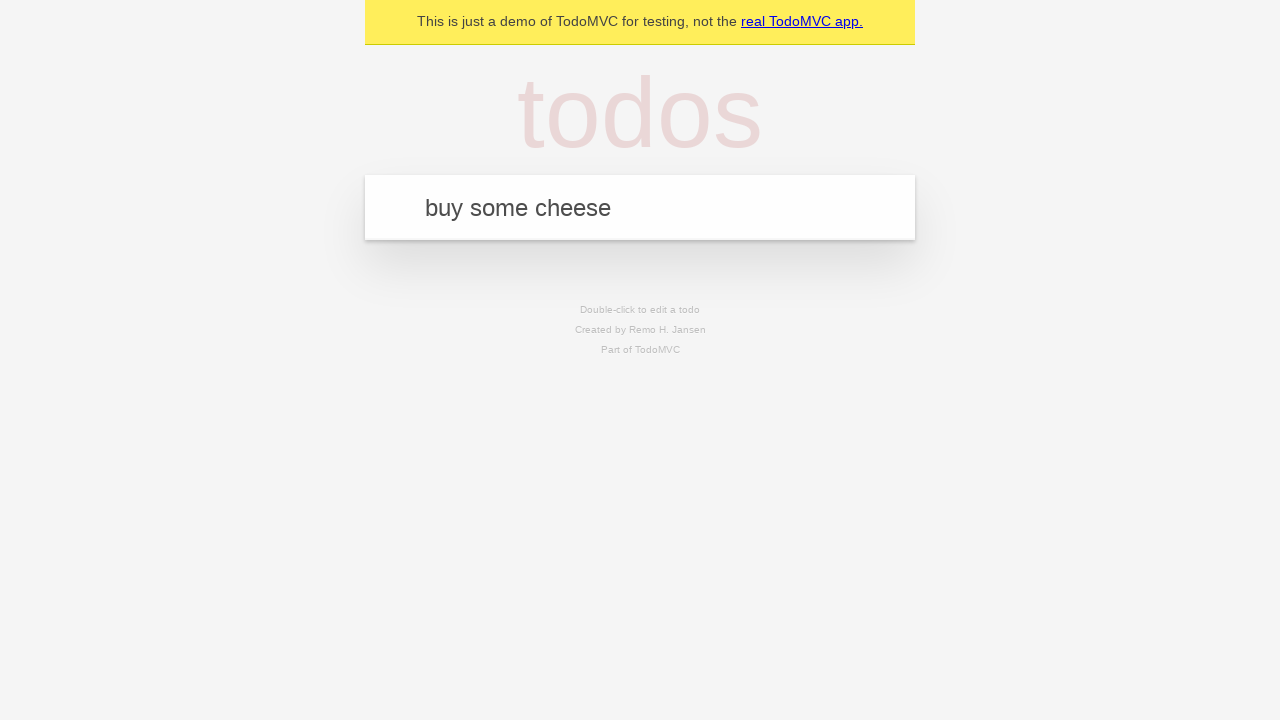

Pressed Enter to create first todo on internal:attr=[placeholder="What needs to be done?"i]
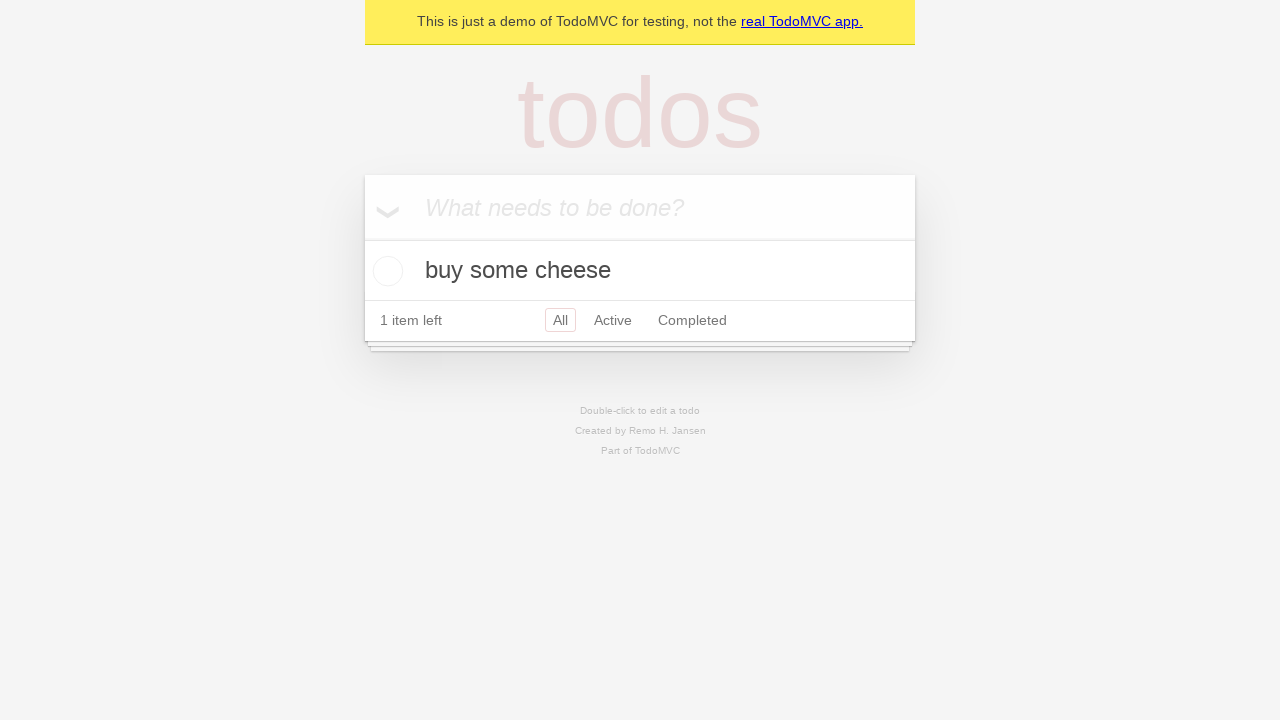

Filled second todo: 'feed the cat' on internal:attr=[placeholder="What needs to be done?"i]
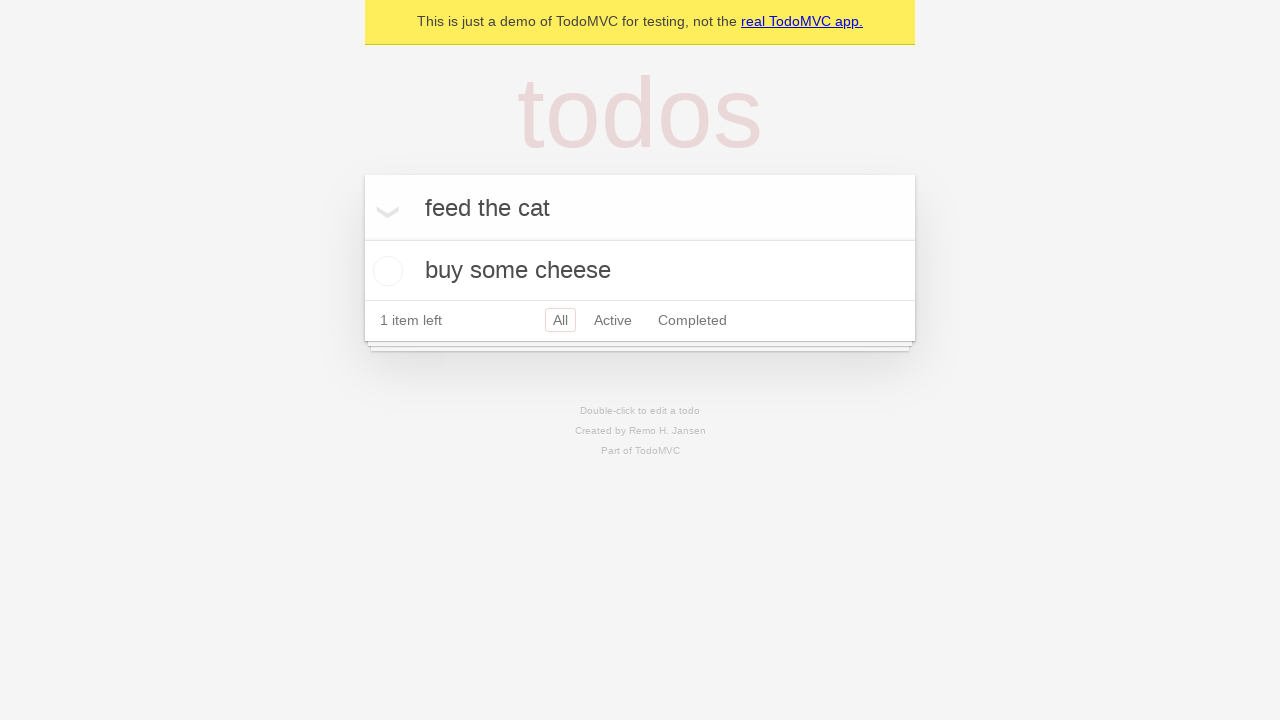

Pressed Enter to create second todo on internal:attr=[placeholder="What needs to be done?"i]
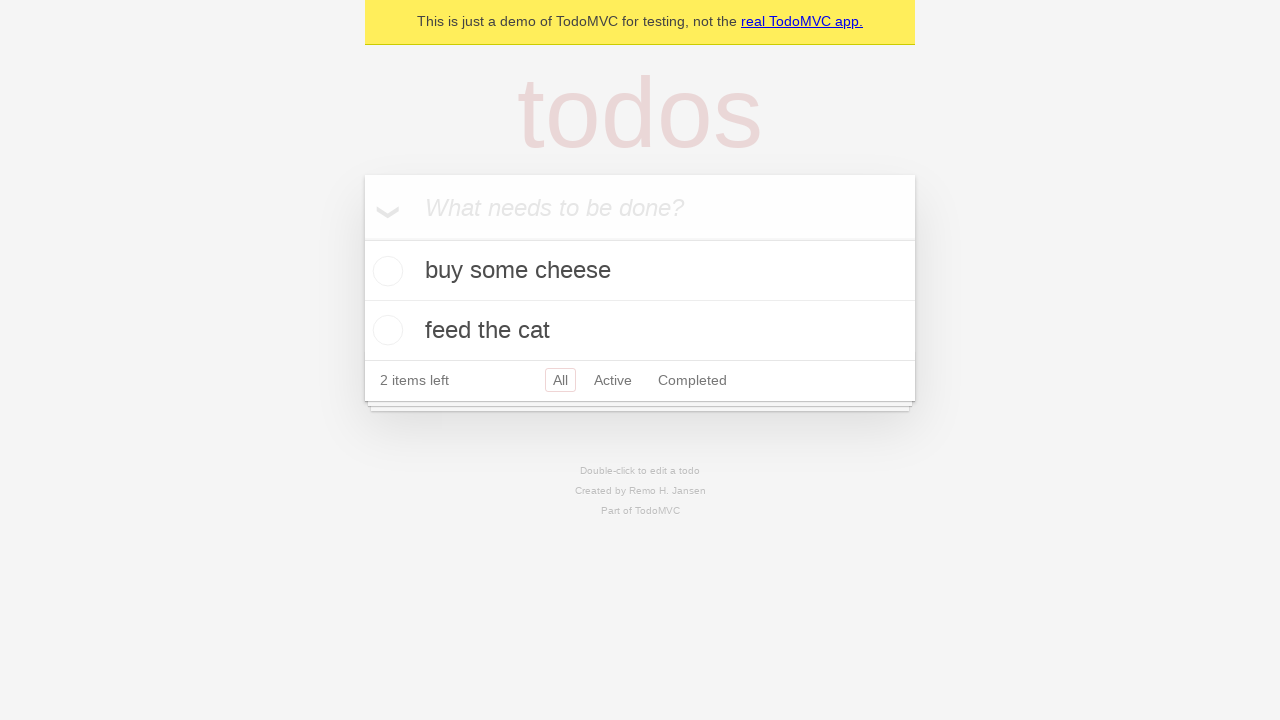

Filled third todo: 'book a doctors appointment' on internal:attr=[placeholder="What needs to be done?"i]
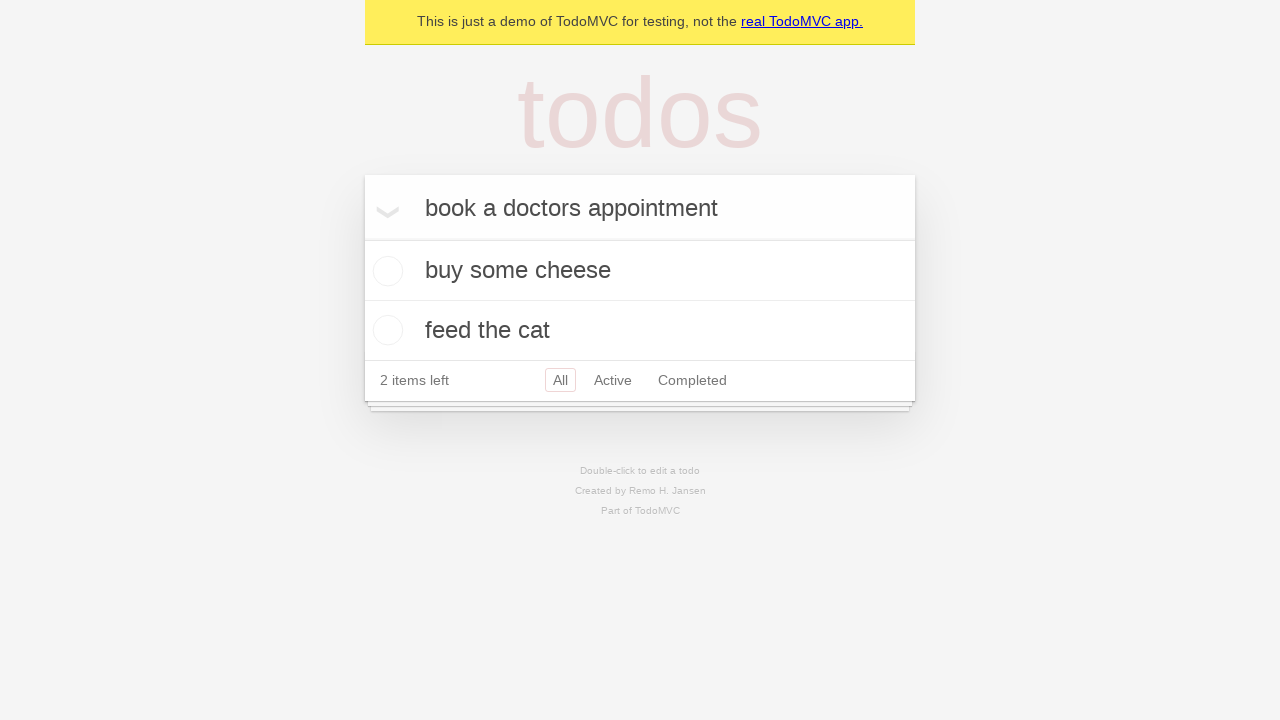

Pressed Enter to create third todo on internal:attr=[placeholder="What needs to be done?"i]
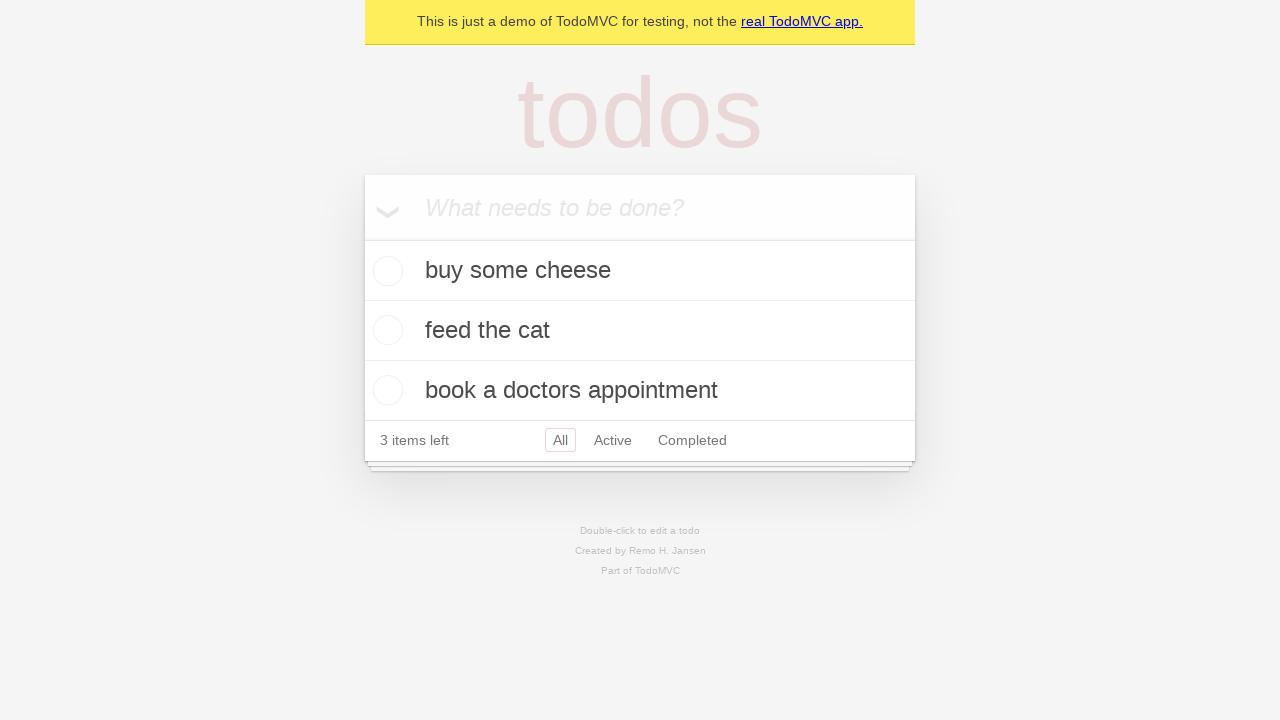

Verified all 3 todos were appended to the list by waiting for todo count element
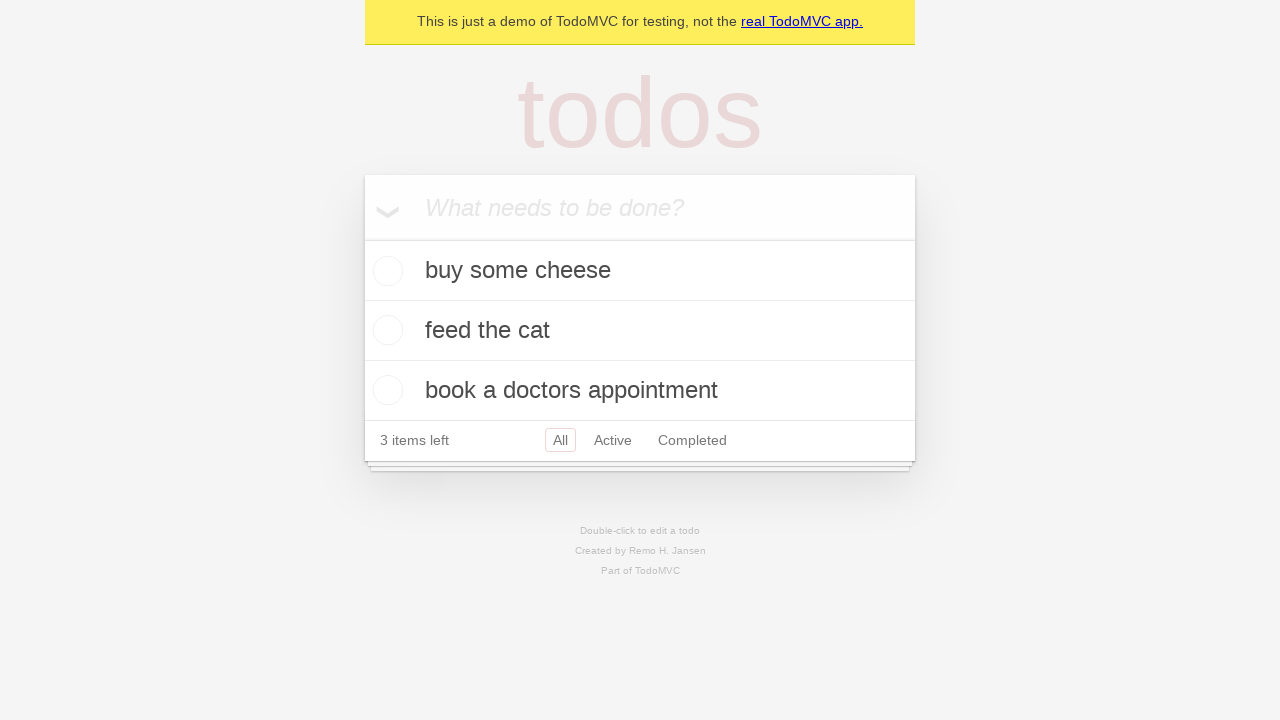

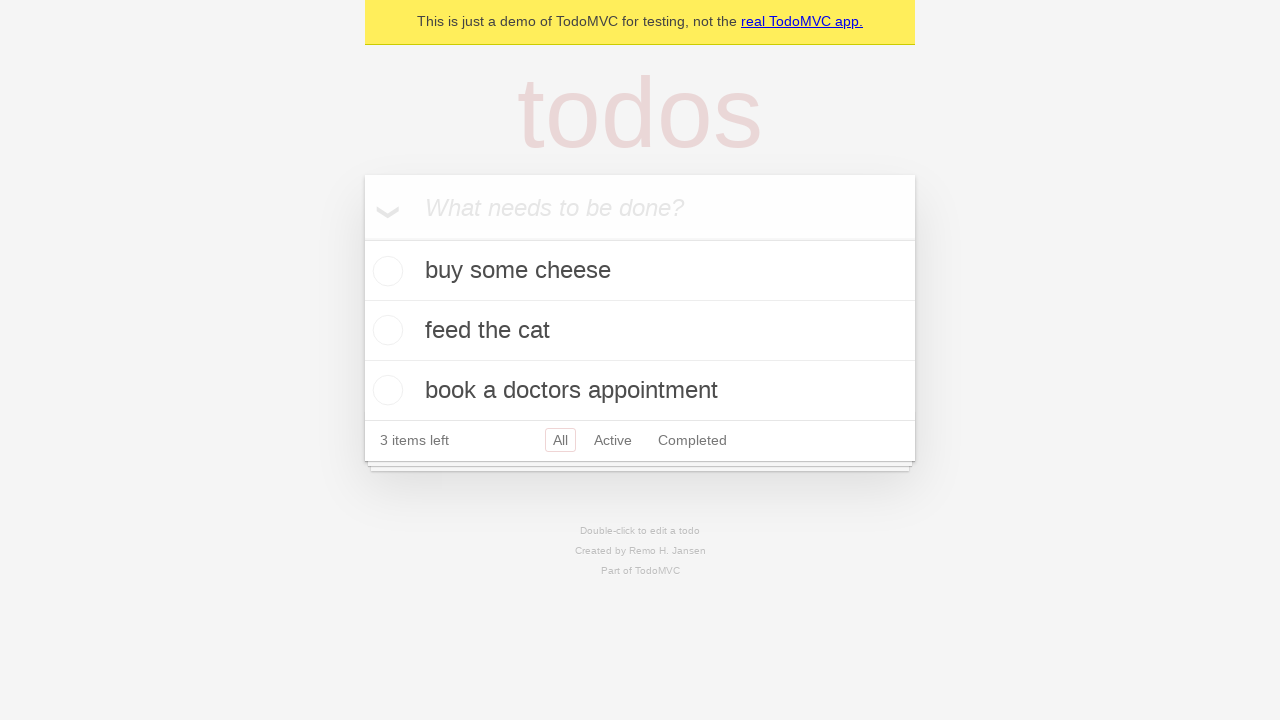